Tests if the company logo is visible on the login page

Starting URL: https://opensource-demo.orangehrmlive.com/web/index.php/auth/login

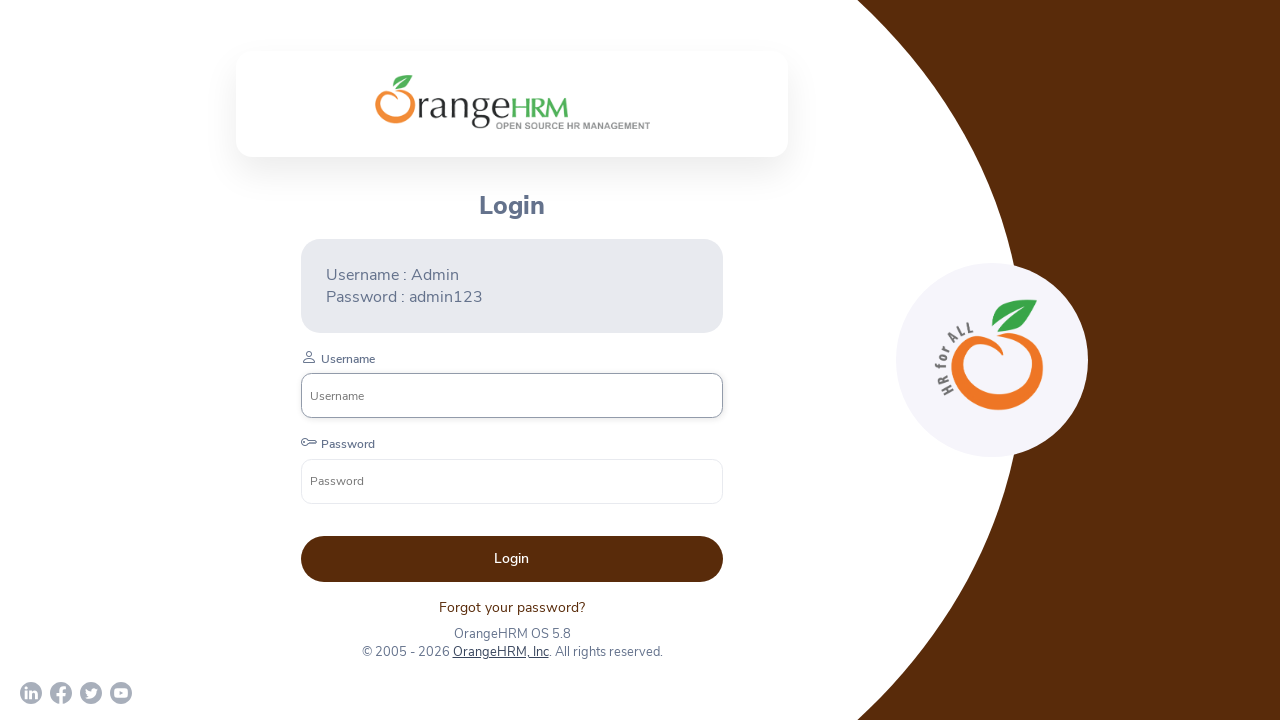

Waited for company logo to become visible on login page
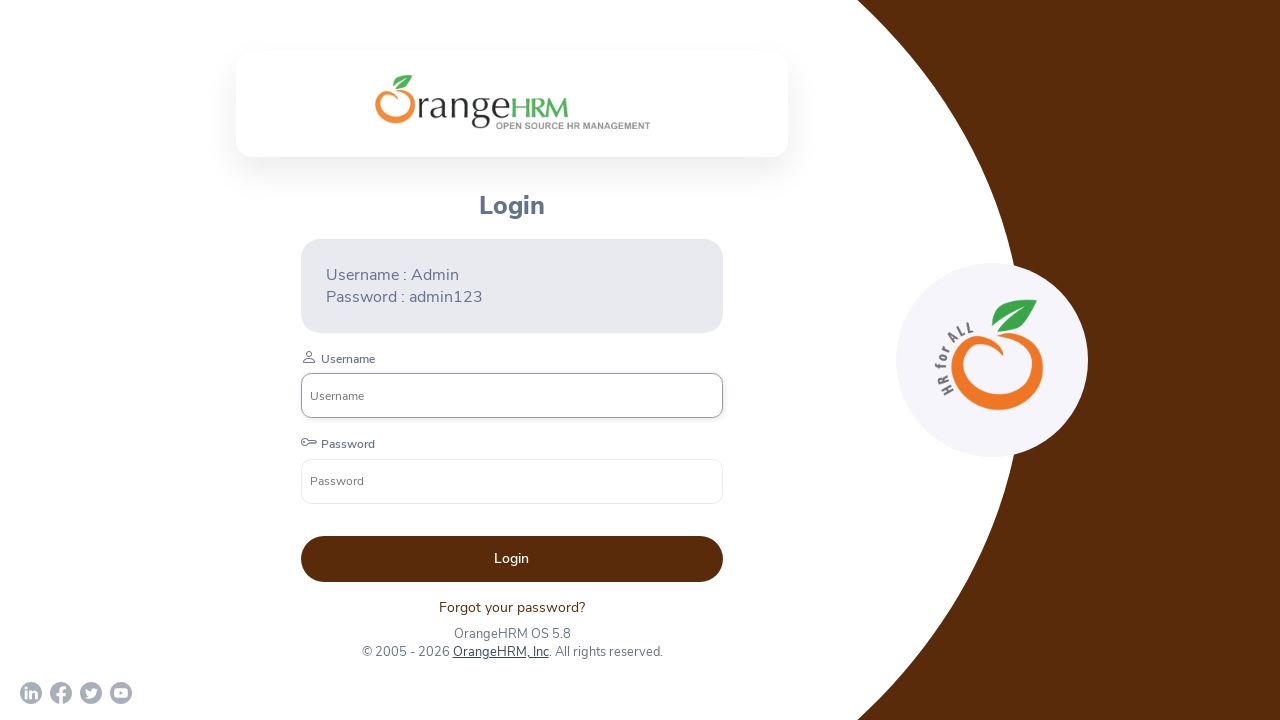

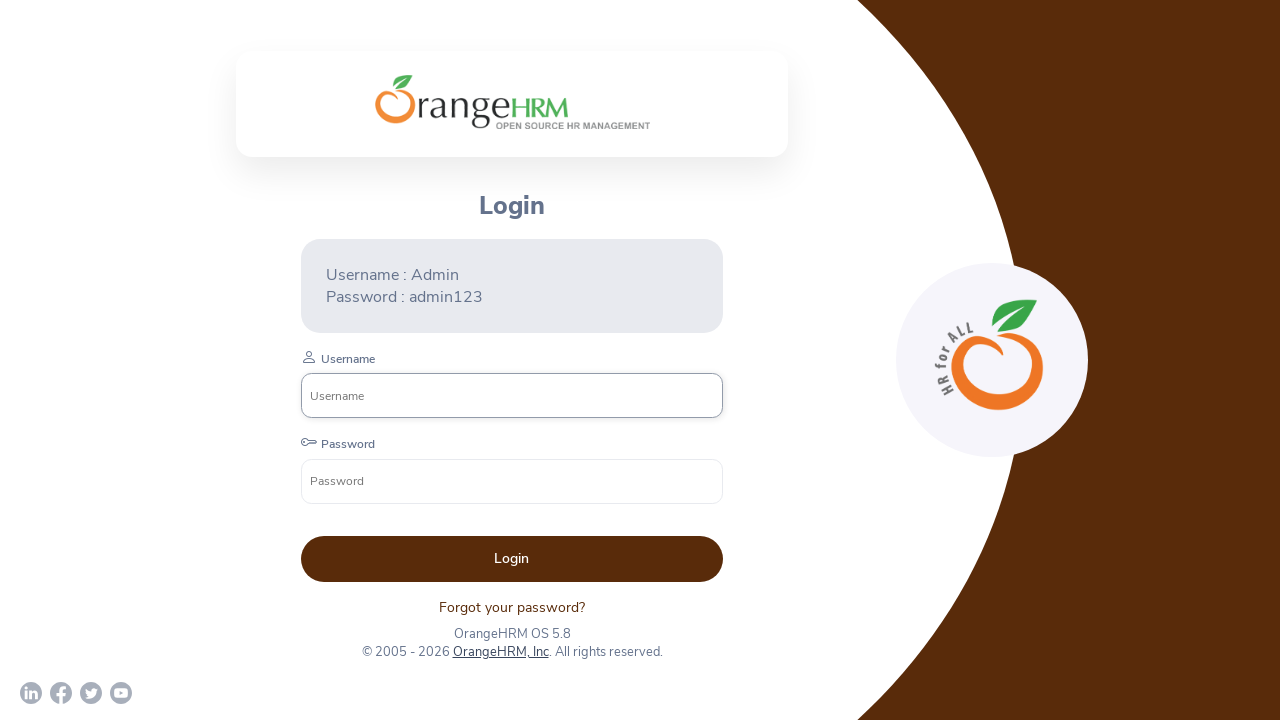